Tests navigation on the 99 Bottles of Beer website by clicking on "Browse Languages" menu, then clicking "Start" menu, and verifying the welcome heading text is displayed correctly.

Starting URL: http://www.99-bottles-of-beer.net/

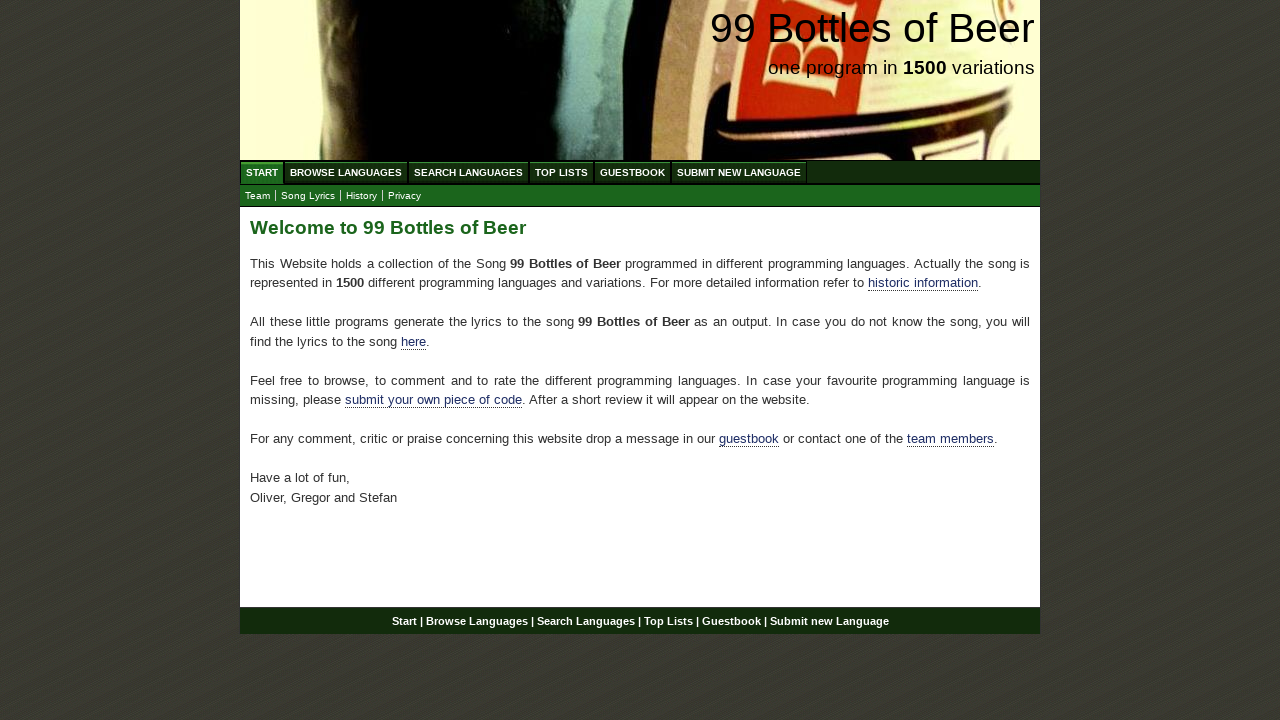

Clicked on 'Browse Languages' menu item at (346, 172) on xpath=//body/div[@id='wrap']/div[@id='navigation']/ul[@id='menu']/li/a[@href='/a
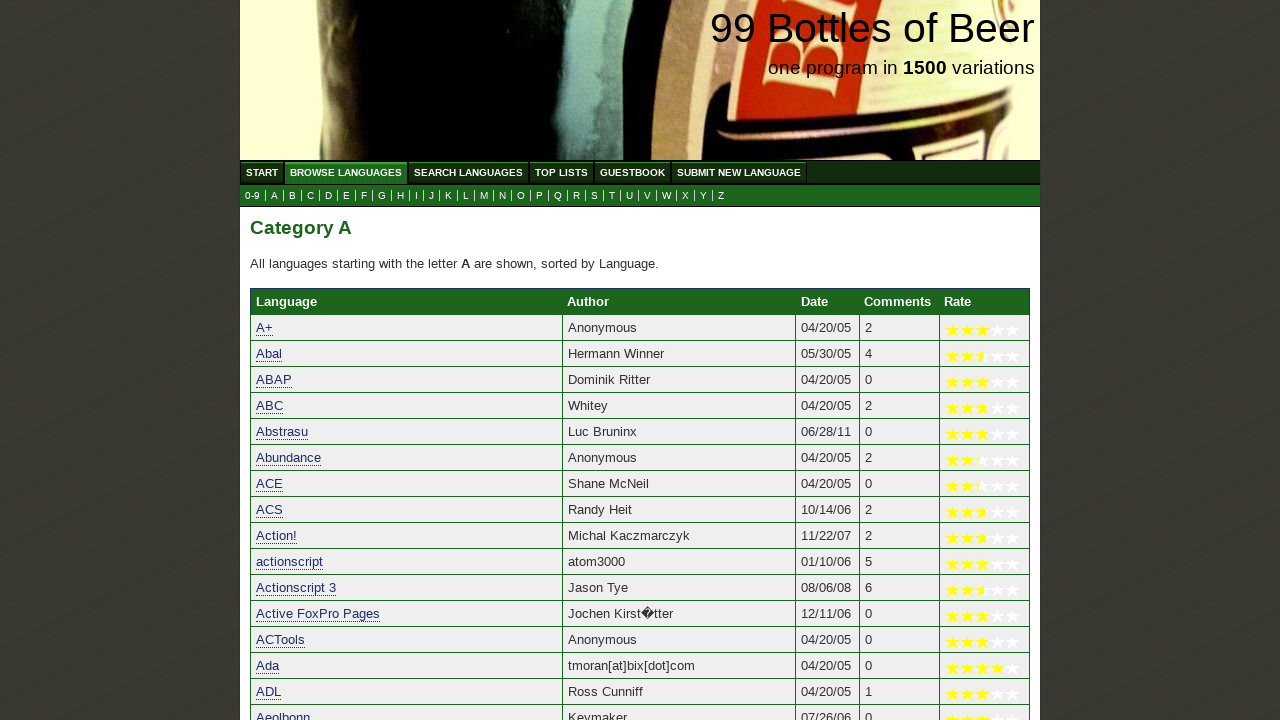

Clicked on 'Start' menu item to return to home at (262, 172) on xpath=//body/div[@id='wrap']/div[@id='navigation']/ul[@id='menu']/li/a[@href='/'
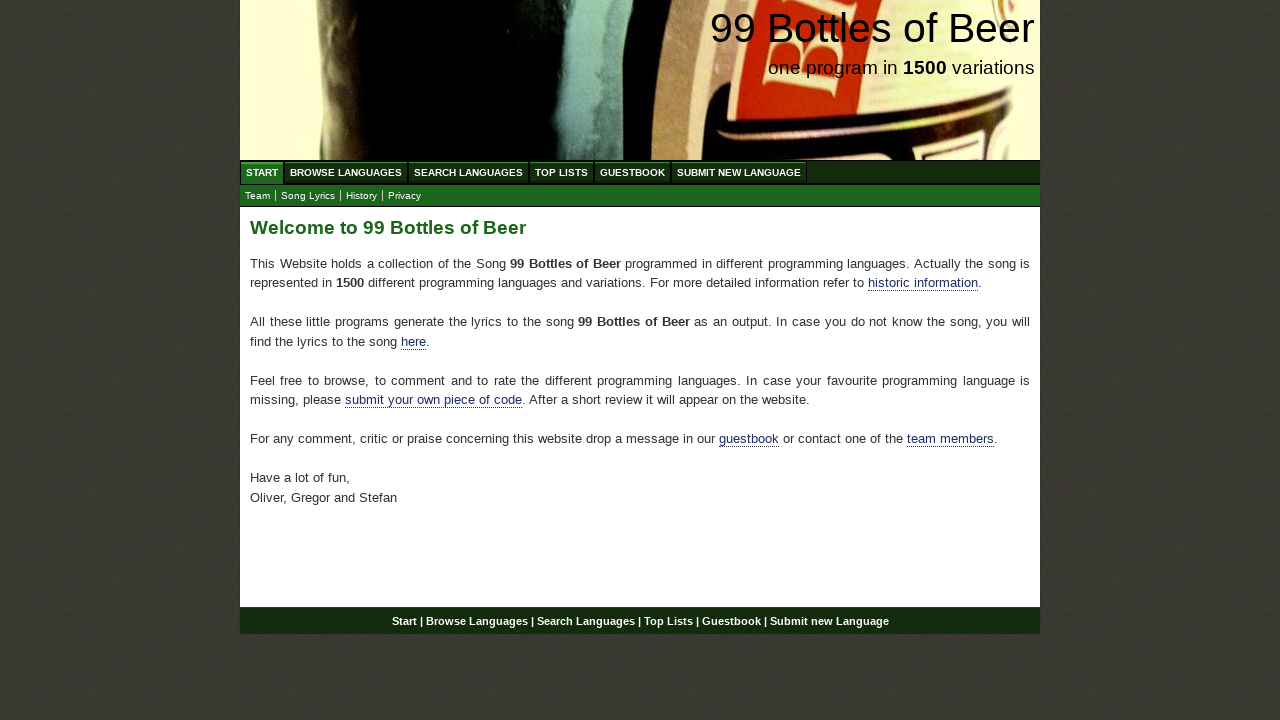

Verified welcome heading displays 'Welcome to 99 Bottles of Beer'
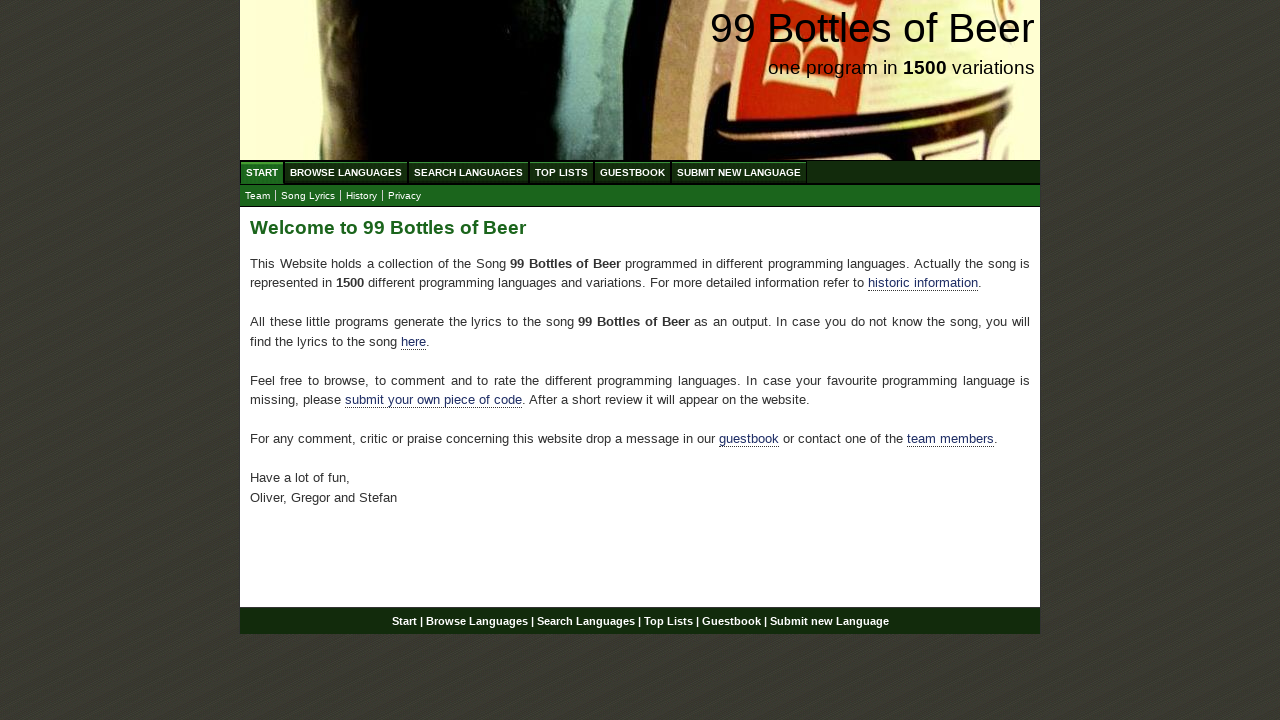

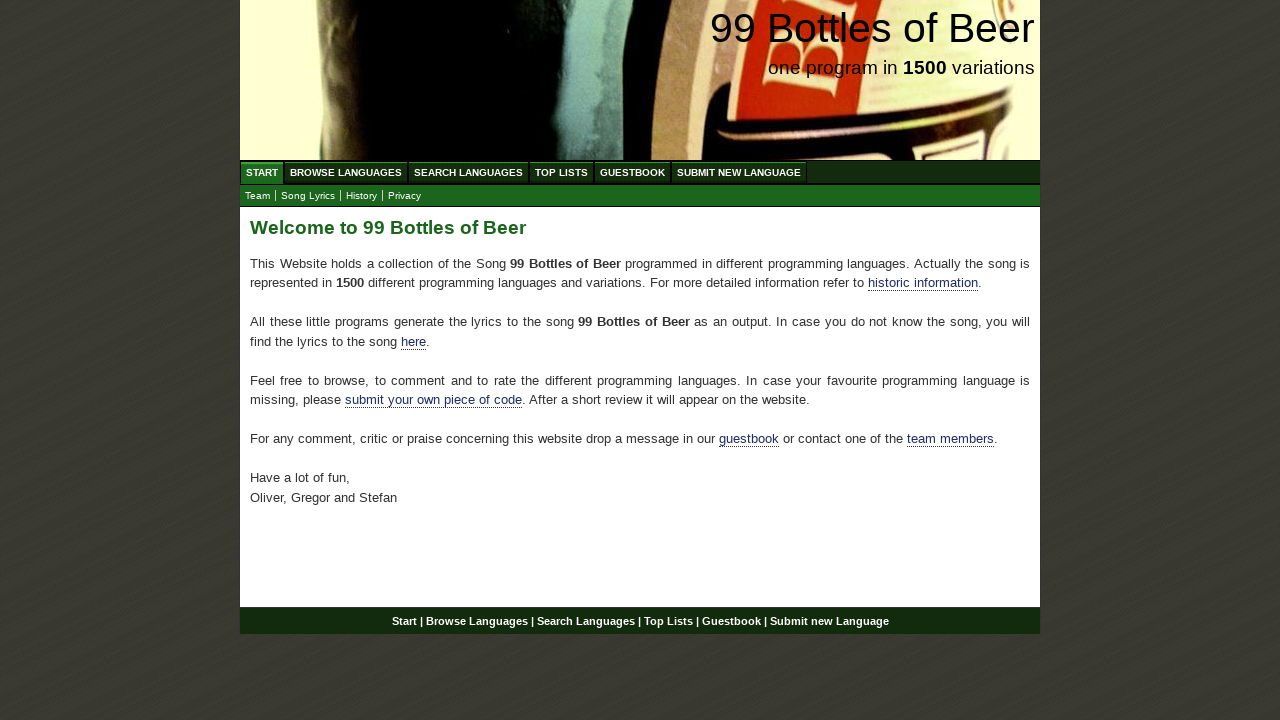